Tests a form submission by filling in first name, last name, and email fields, then clicking the submit button

Starting URL: https://secure-retreat-92358.herokuapp.com/

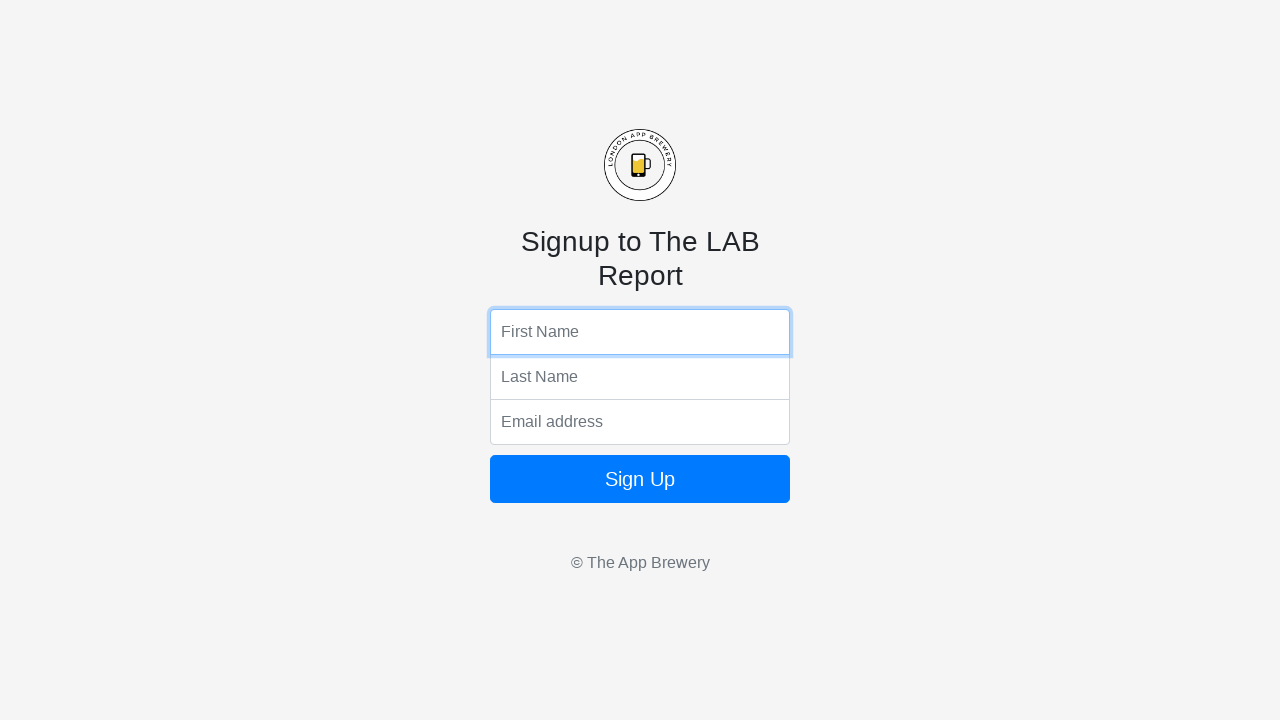

Filled first name field with 'Mike' on input[name='fName']
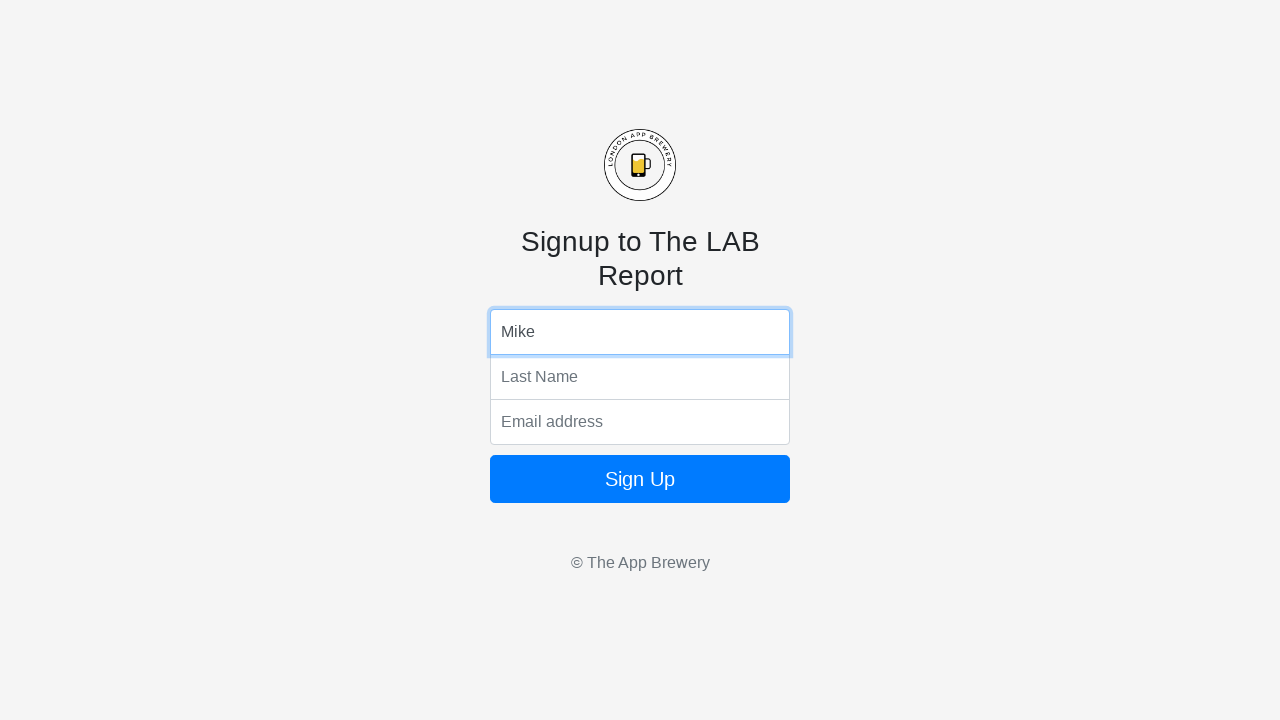

Filled last name field with 'Mendez' on input[name='lName']
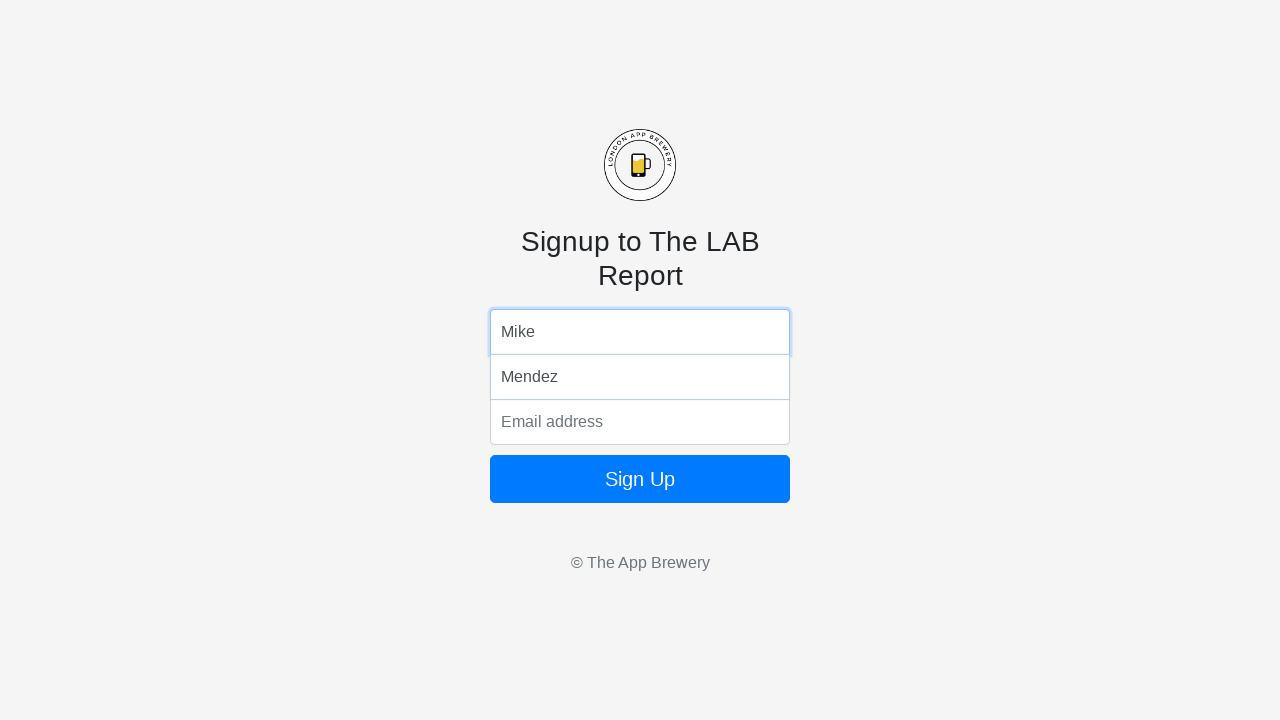

Filled email field with 'mikemendez@mail.com' on input[name='email']
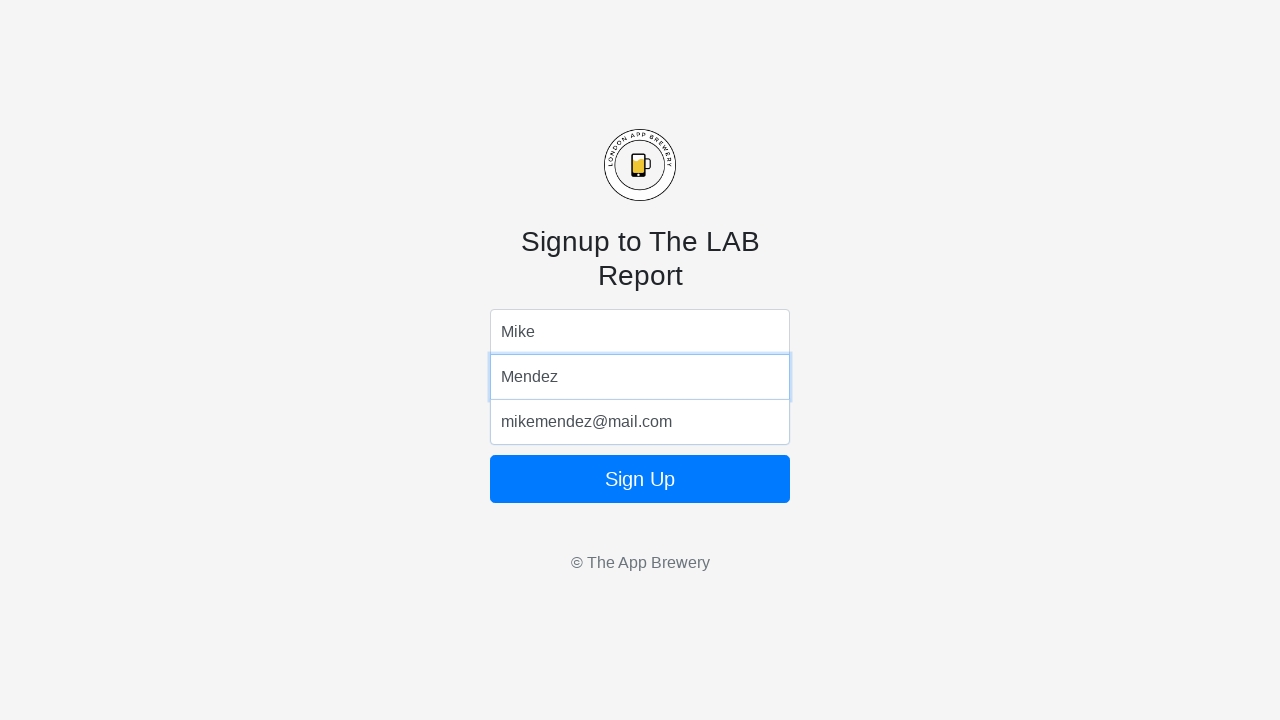

Clicked submit button to submit form at (640, 479) on button[type='submit']
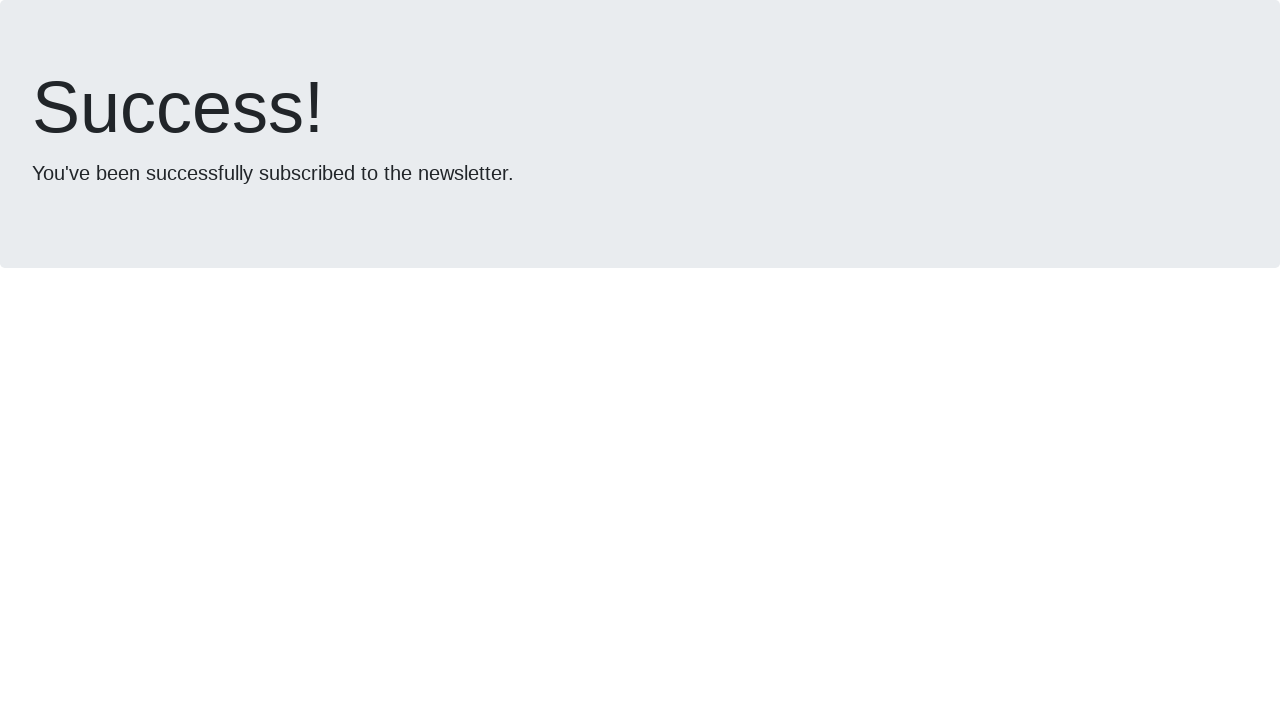

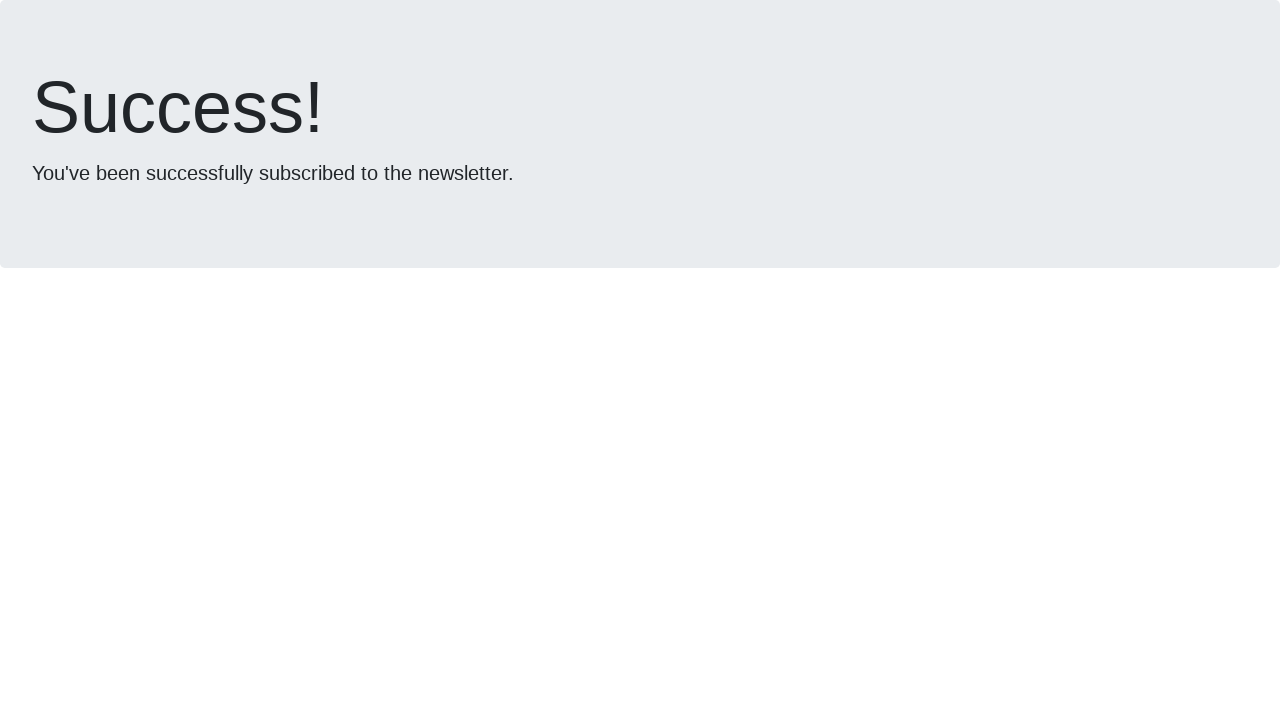